Tests that whitespace is trimmed from edited todo text.

Starting URL: https://demo.playwright.dev/todomvc

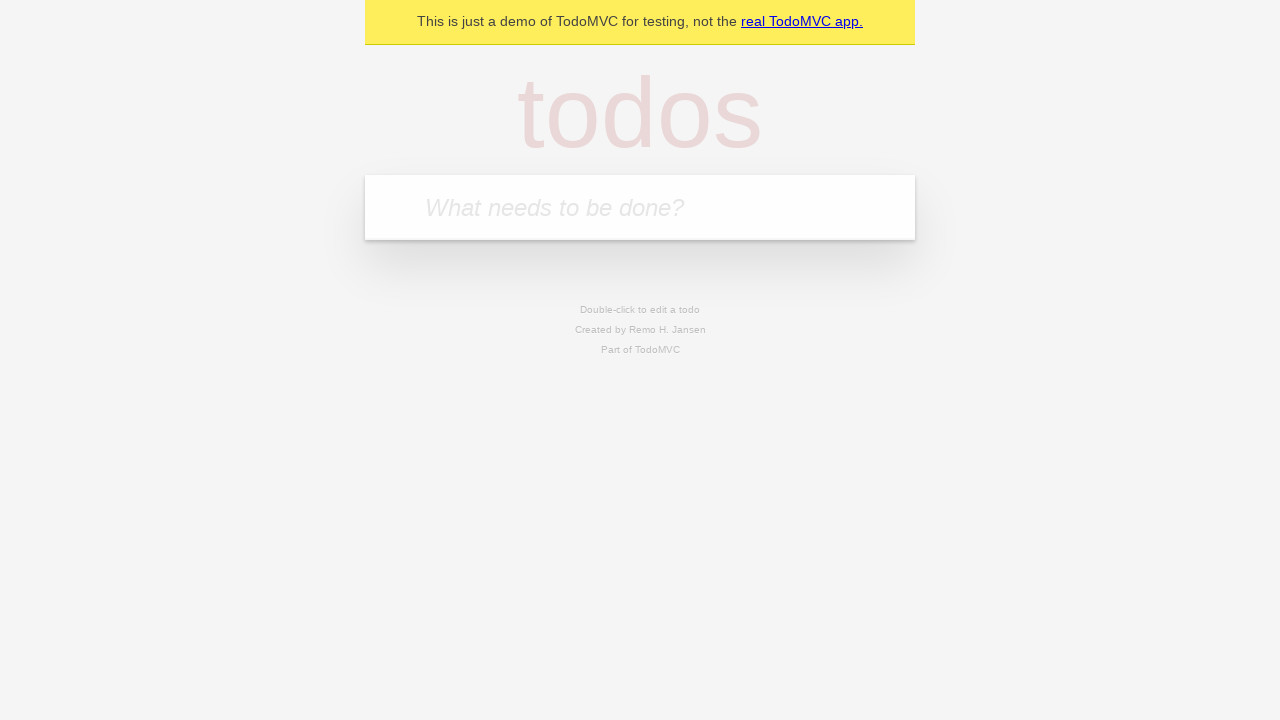

Filled todo input with 'buy some cheese' on internal:attr=[placeholder="What needs to be done?"i]
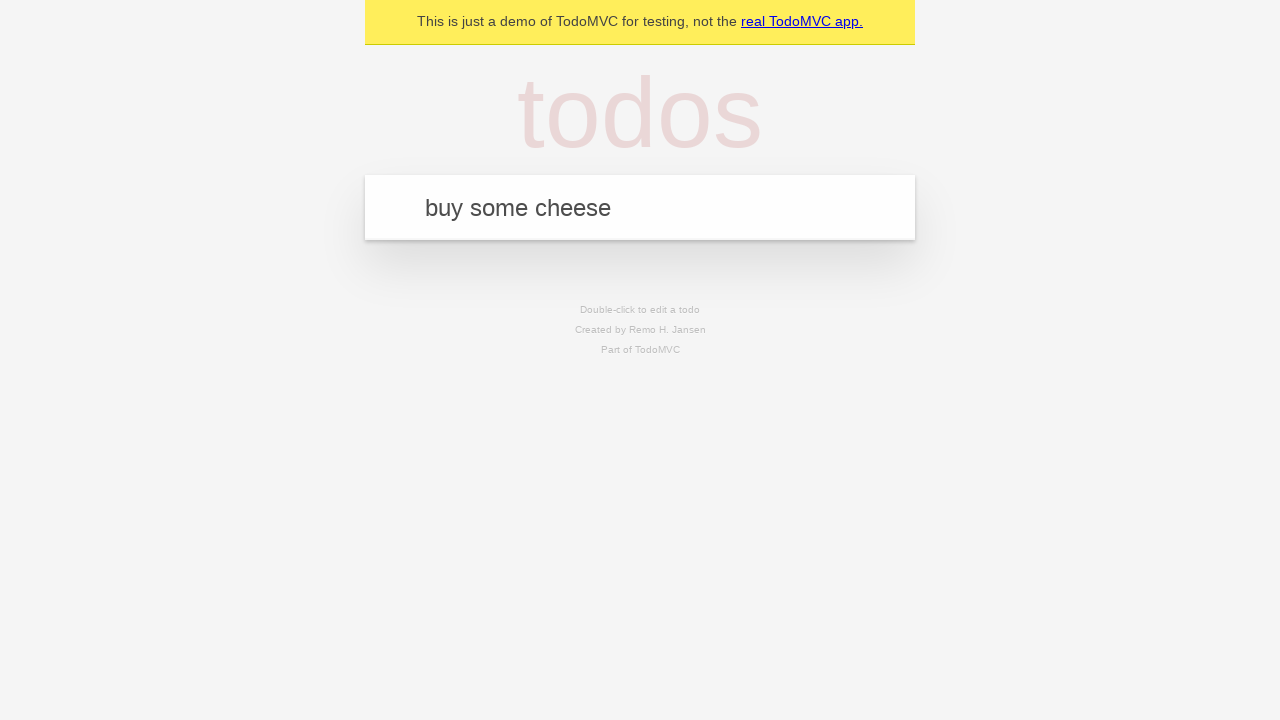

Pressed Enter to create first todo on internal:attr=[placeholder="What needs to be done?"i]
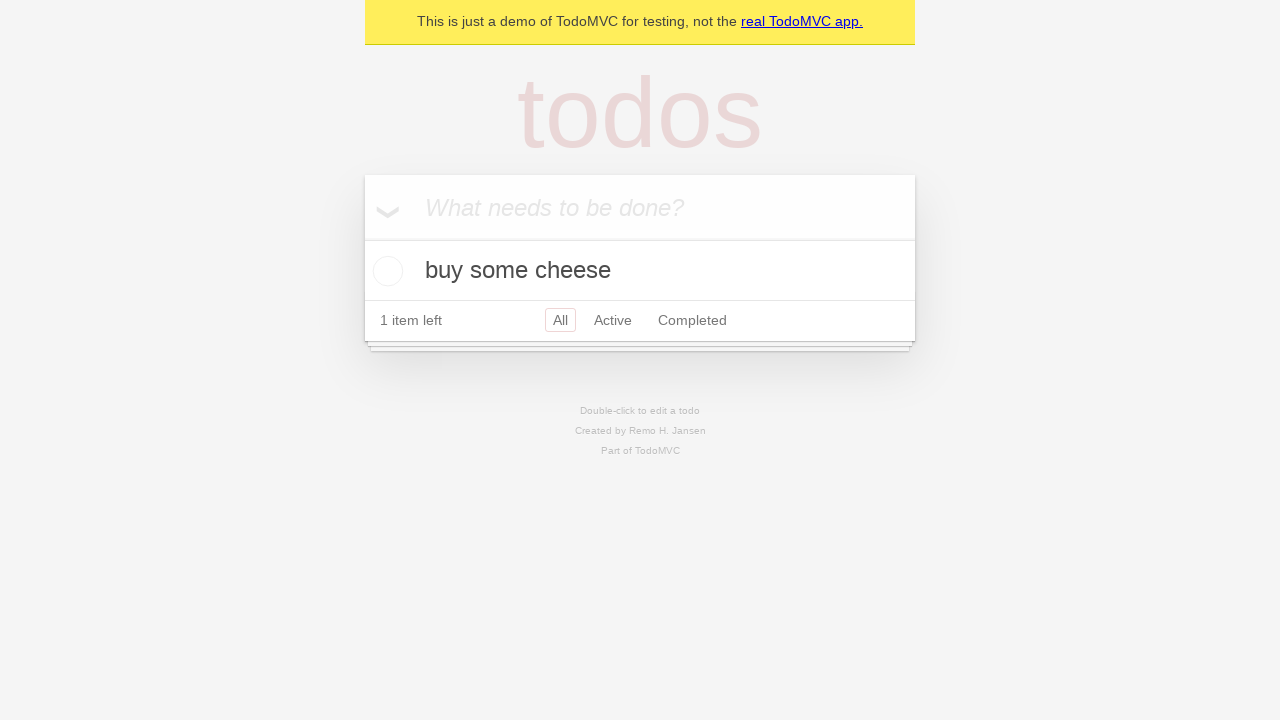

Filled todo input with 'feed the cat' on internal:attr=[placeholder="What needs to be done?"i]
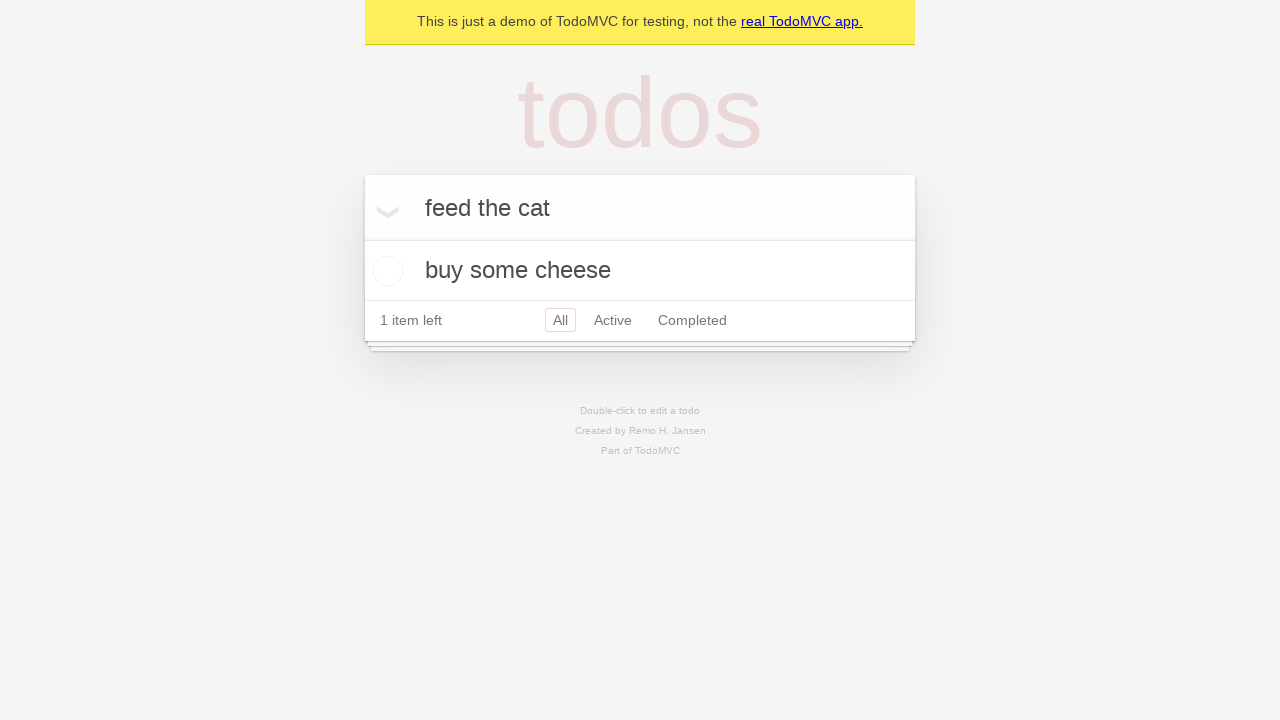

Pressed Enter to create second todo on internal:attr=[placeholder="What needs to be done?"i]
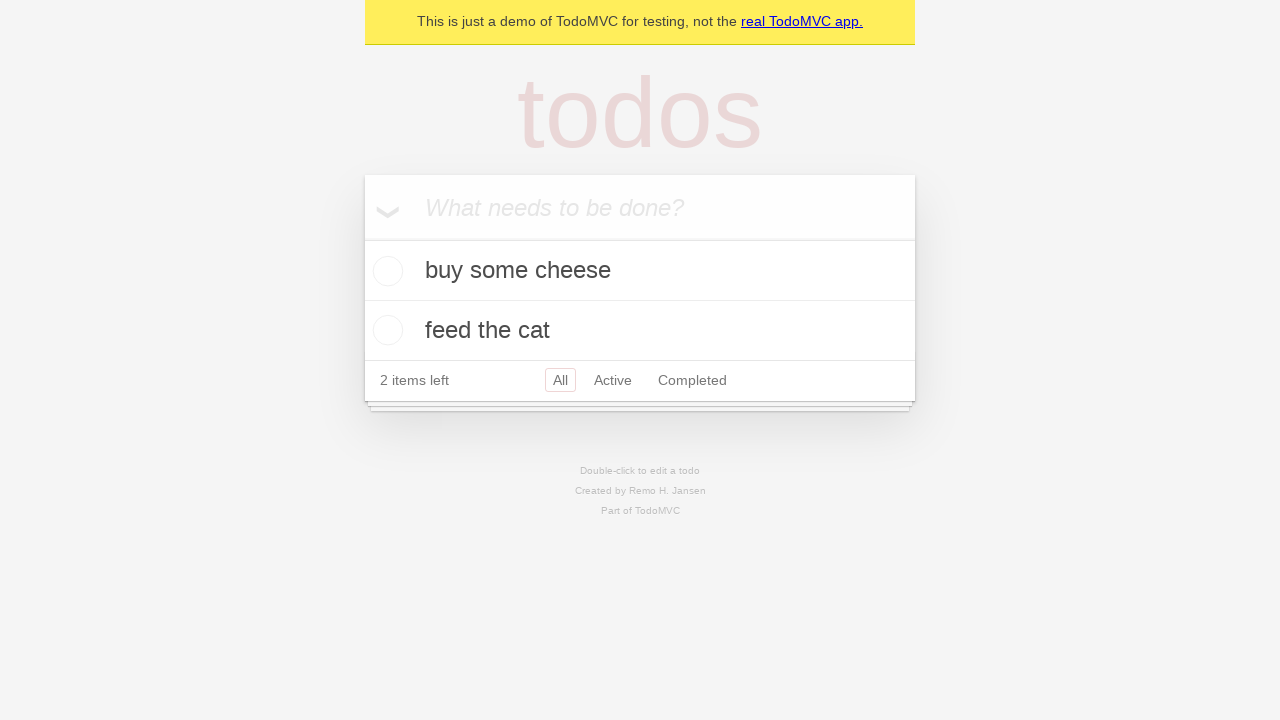

Filled todo input with 'book a doctors appointment' on internal:attr=[placeholder="What needs to be done?"i]
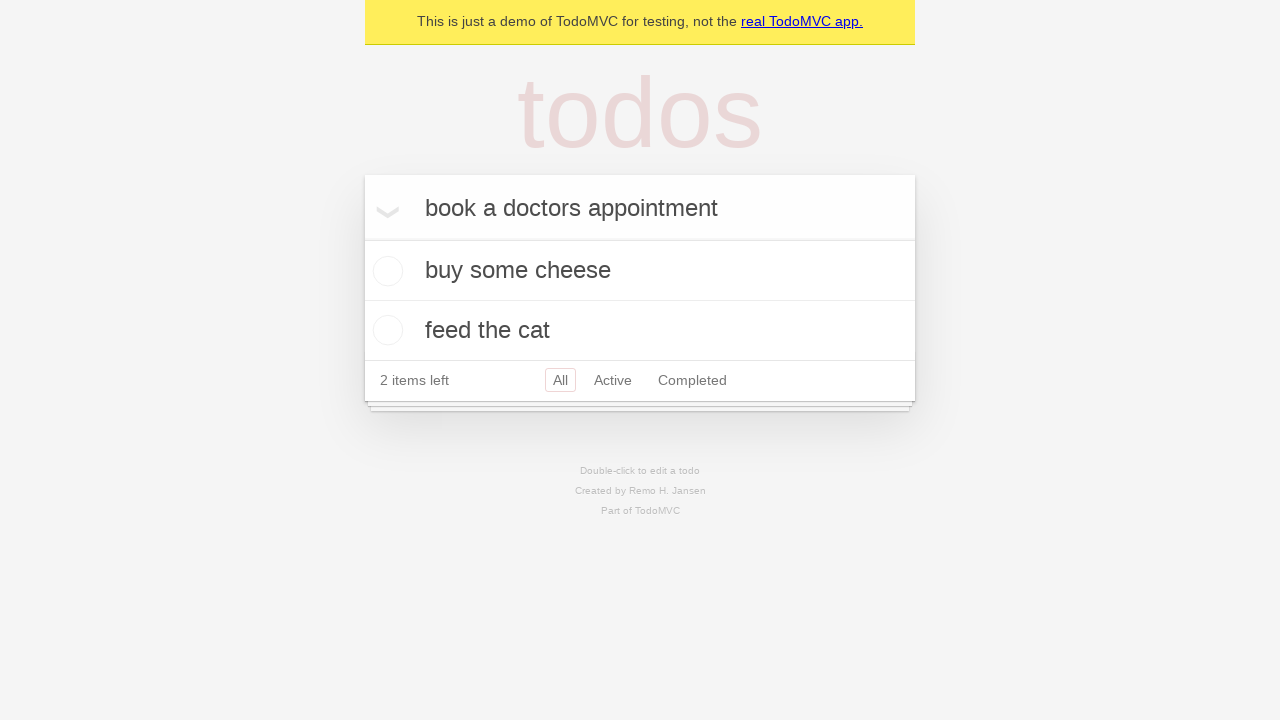

Pressed Enter to create third todo on internal:attr=[placeholder="What needs to be done?"i]
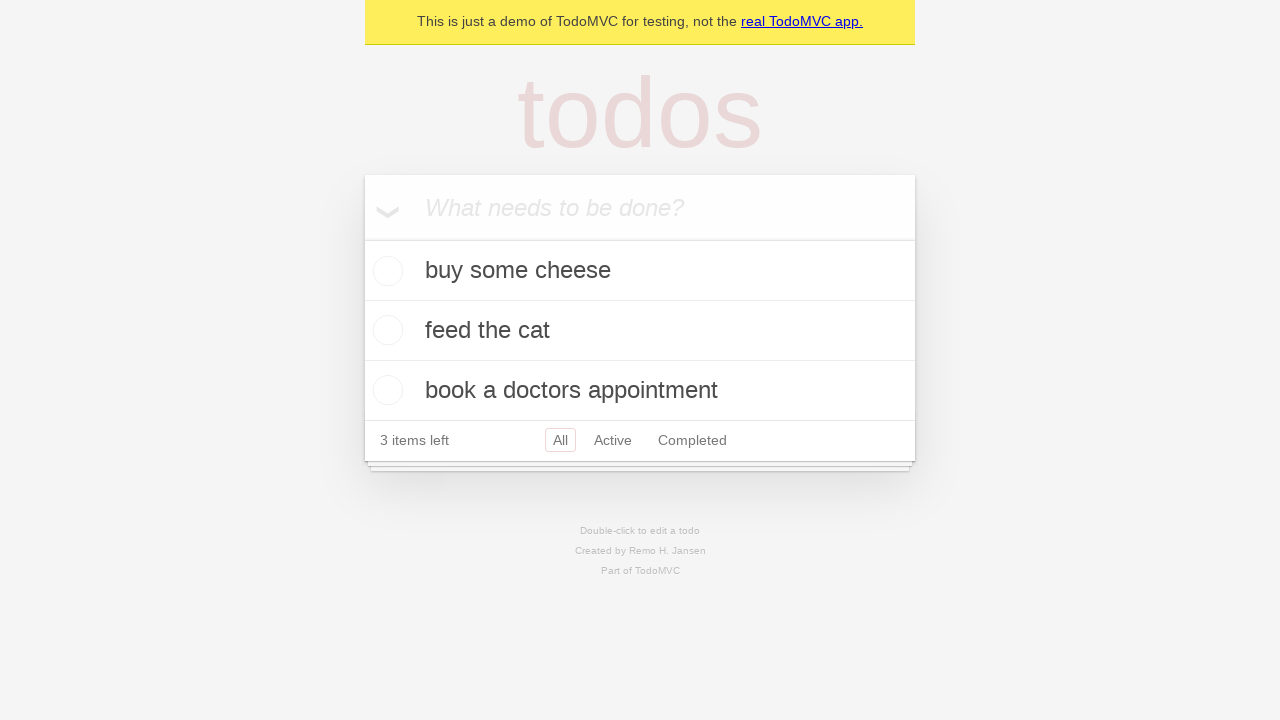

Double-clicked second todo to enter edit mode at (640, 331) on internal:testid=[data-testid="todo-item"s] >> nth=1
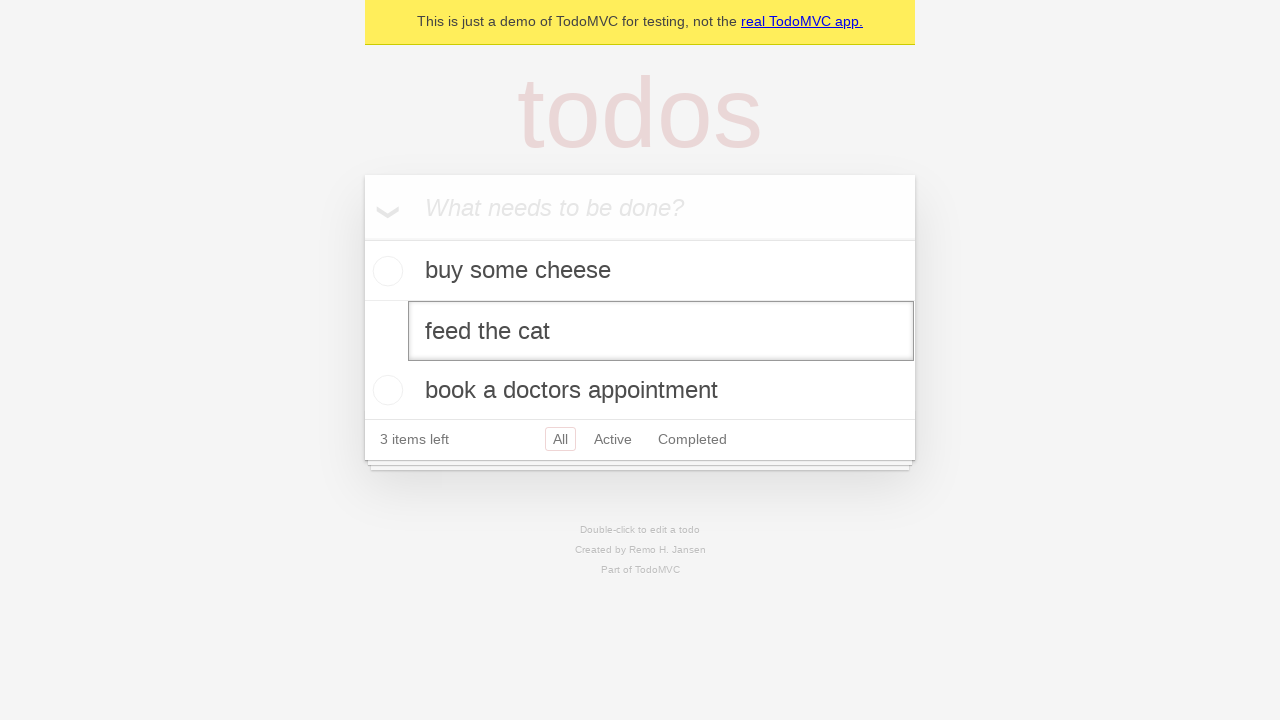

Filled edit textbox with whitespace-padded text '    buy some sausages    ' on internal:testid=[data-testid="todo-item"s] >> nth=1 >> internal:role=textbox[nam
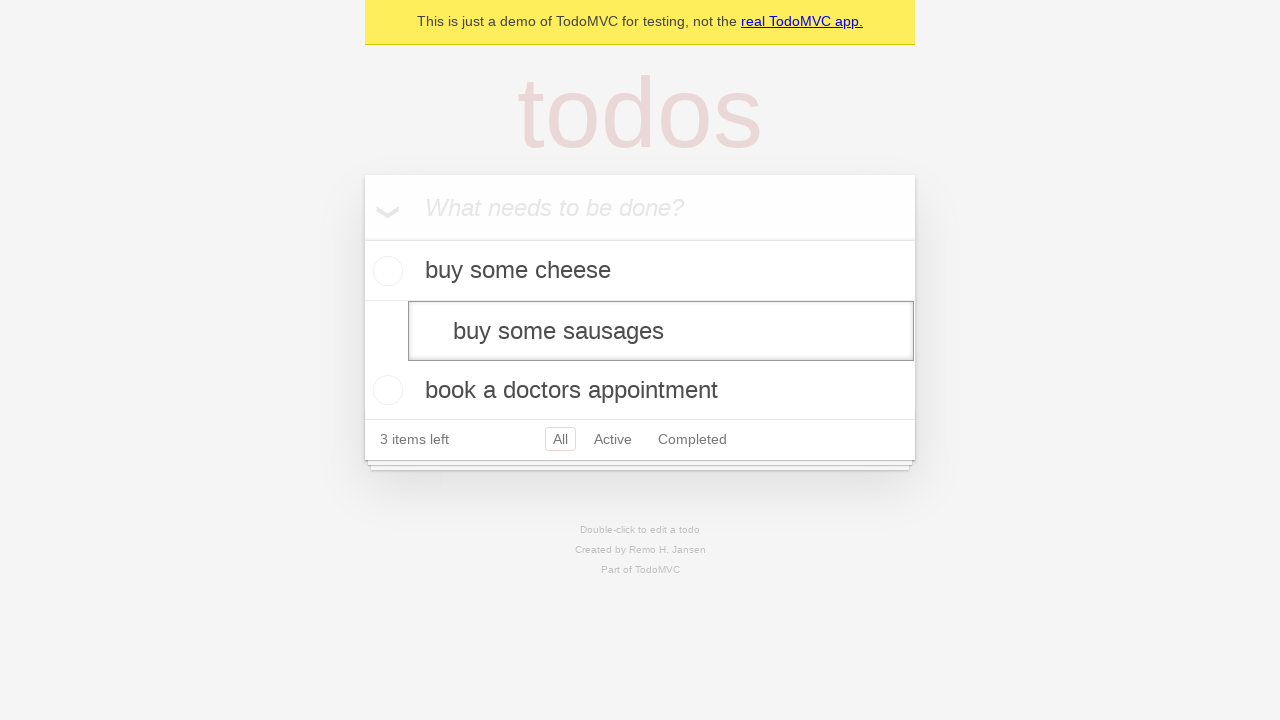

Pressed Enter to save edited todo with whitespace trimming on internal:testid=[data-testid="todo-item"s] >> nth=1 >> internal:role=textbox[nam
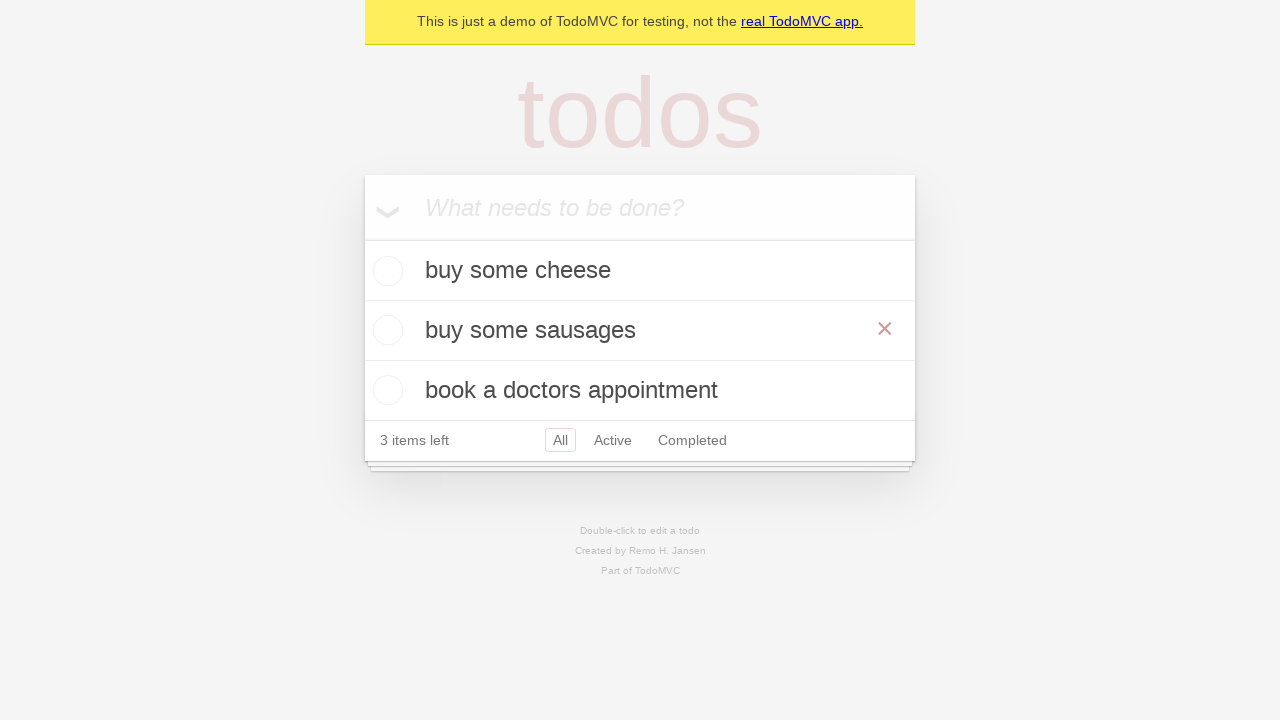

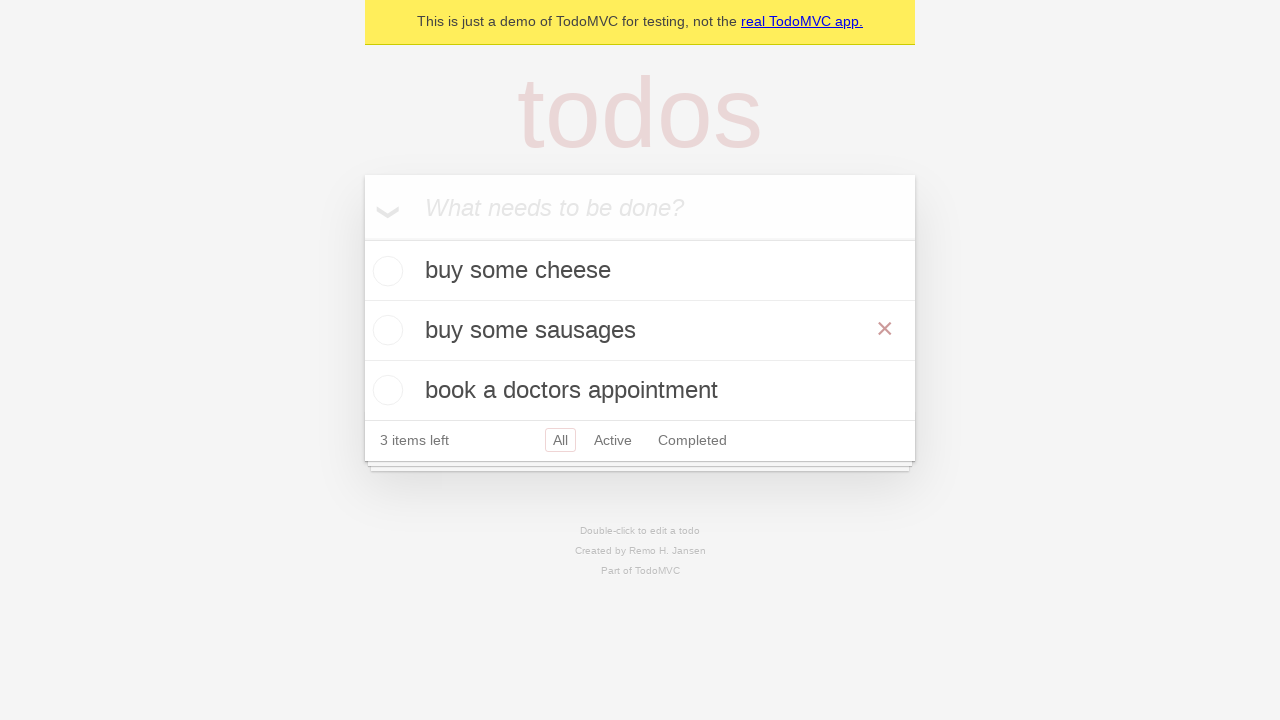